Tests the email input field by entering a valid email address

Starting URL: https://demoqa.com/automation-practice-form

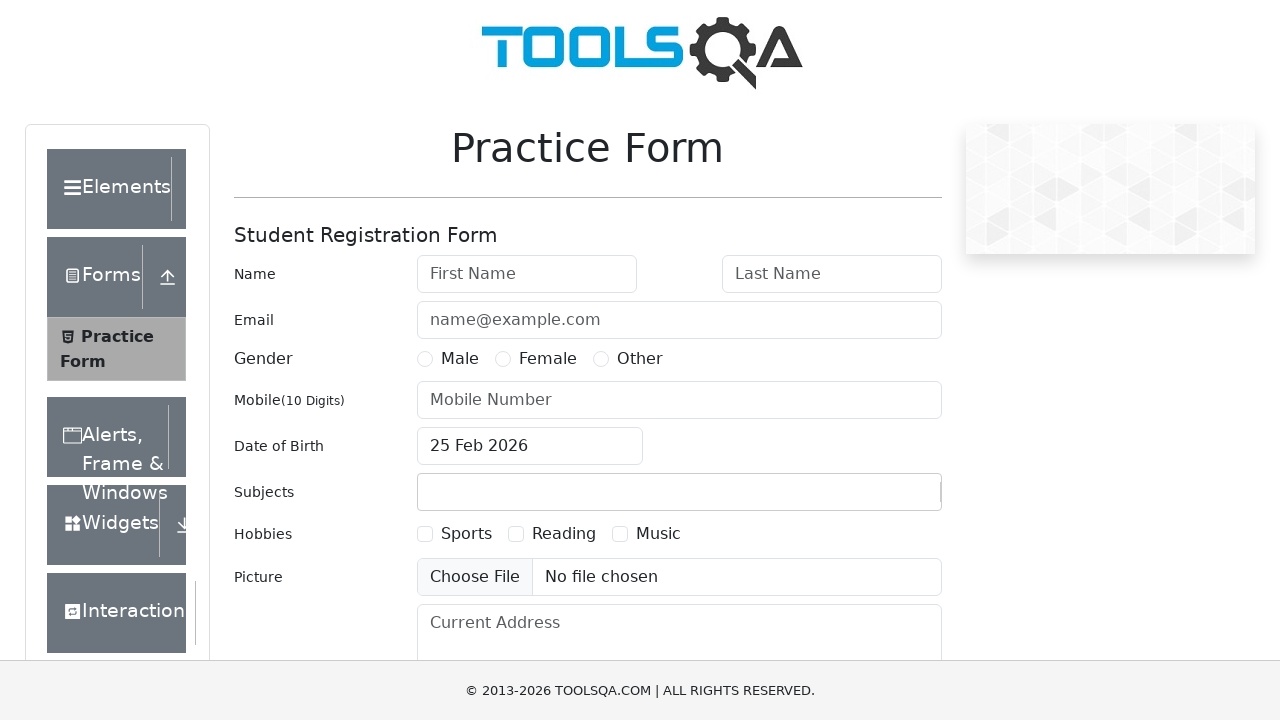

Filled email field with valid email address 'elizabeth.edge@yahoo.com' on #userEmail
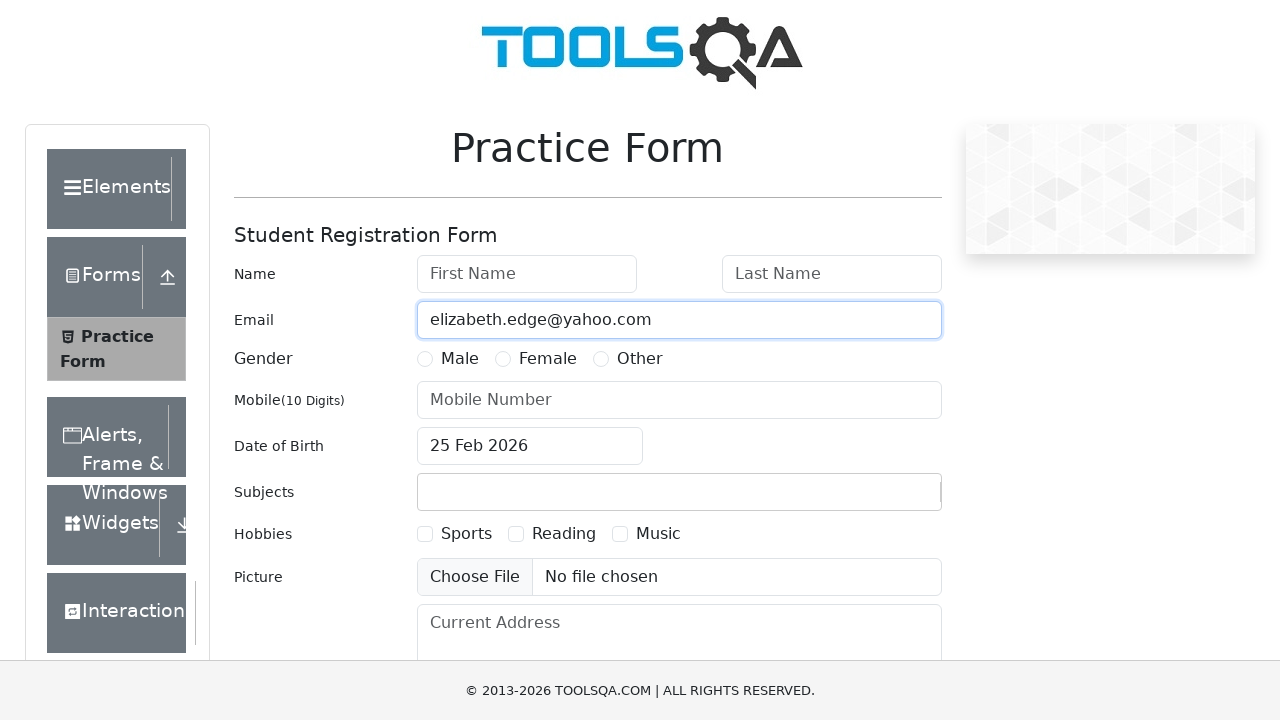

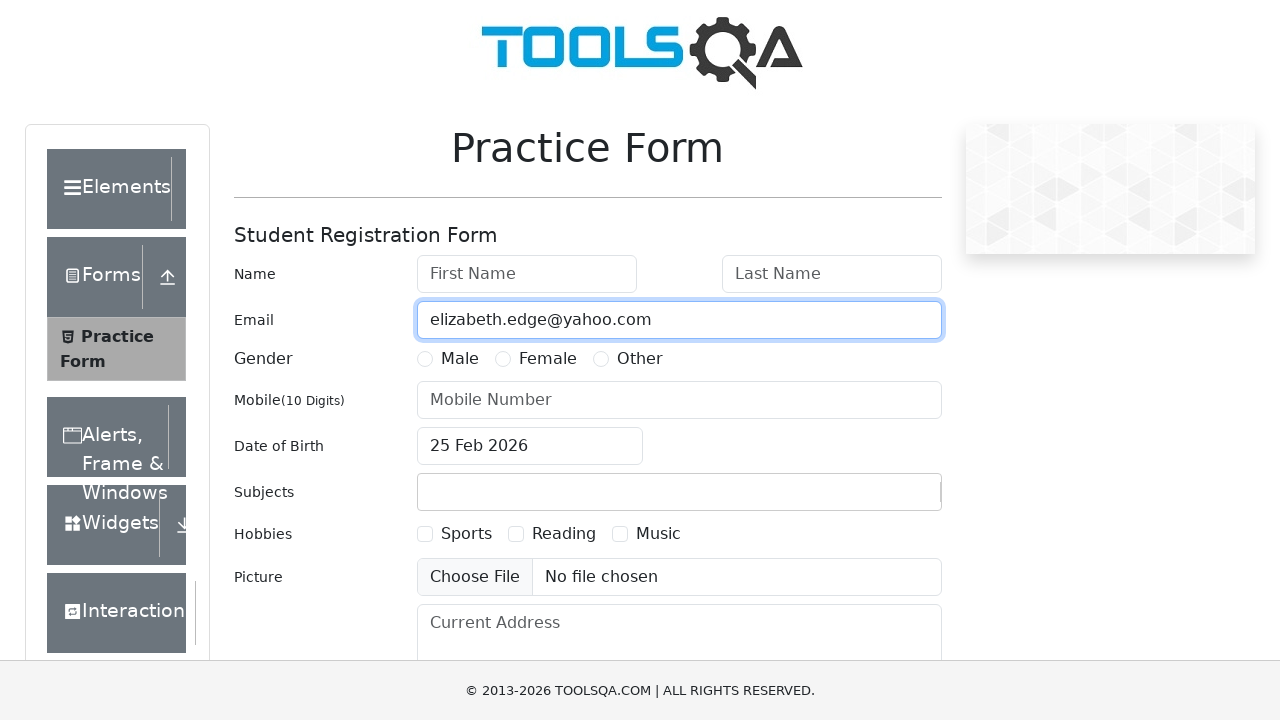